Tests JavaScript information alert by clicking the alert button, accepting the alert, and verifying the success message is displayed

Starting URL: http://practice.cydeo.com/javascript_alerts

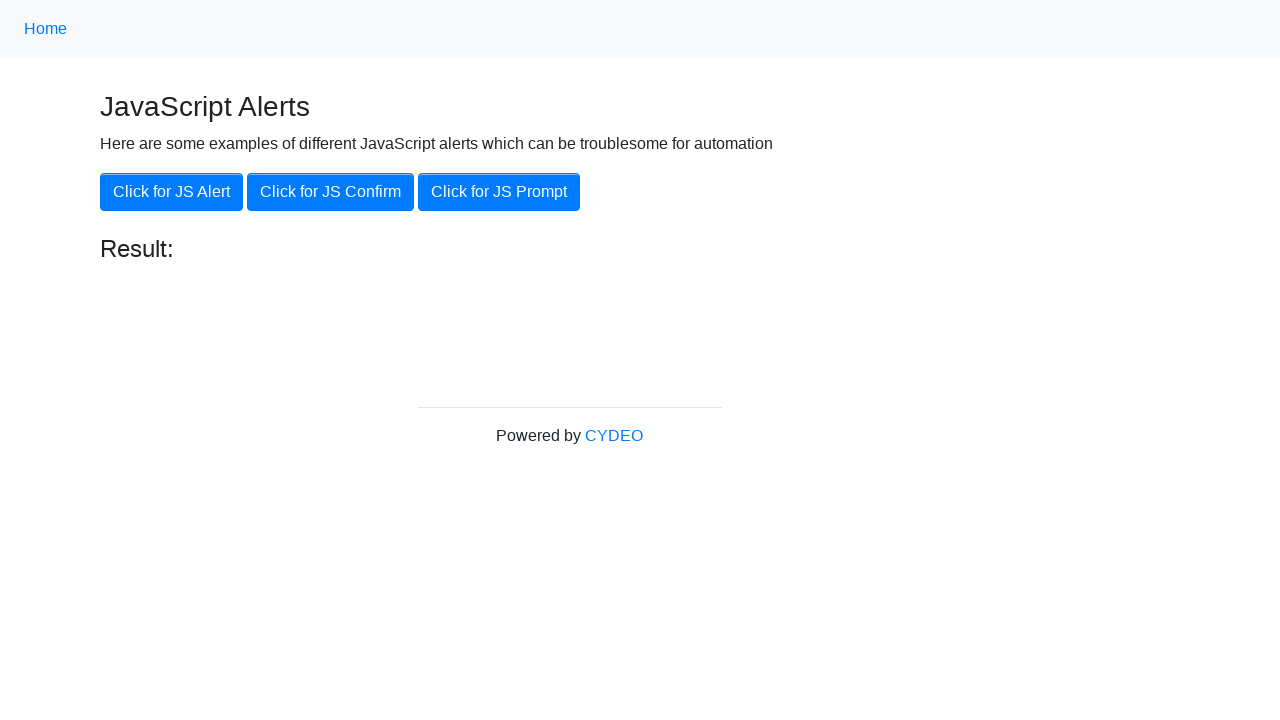

Clicked 'Click for JS Alert' button at (172, 192) on xpath=//button[.='Click for JS Alert']
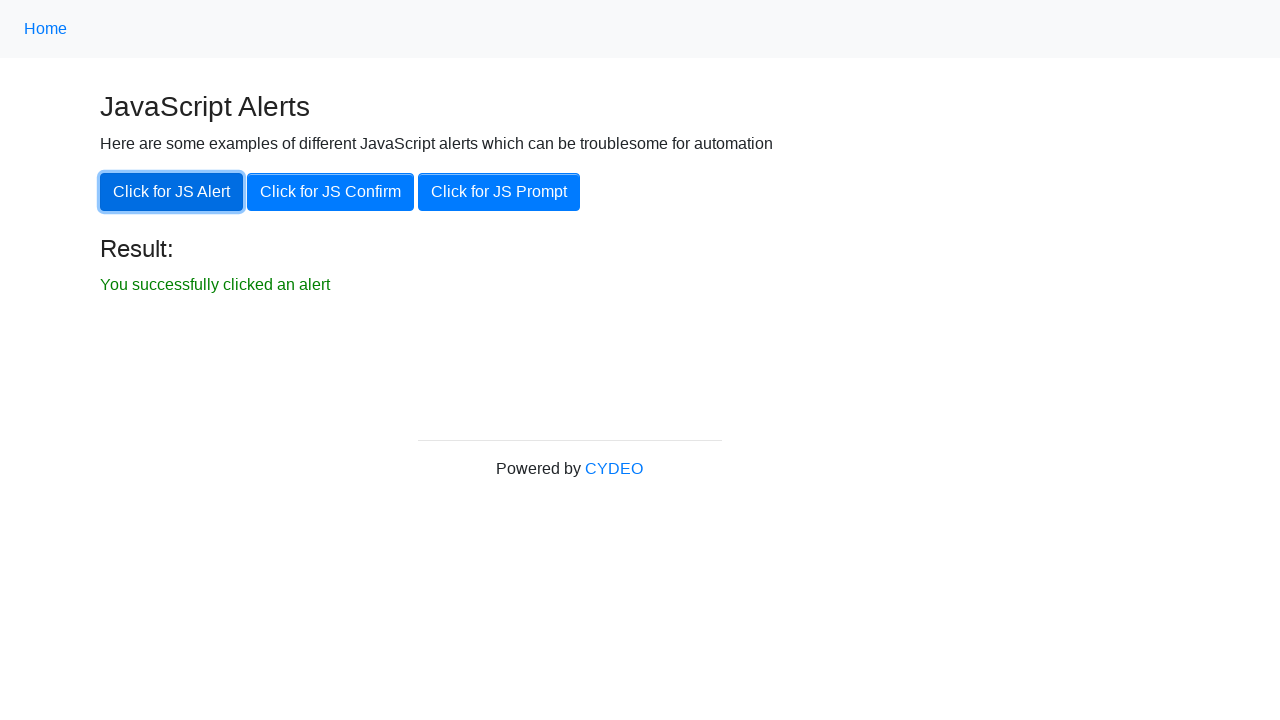

Set up dialog handler to accept alerts
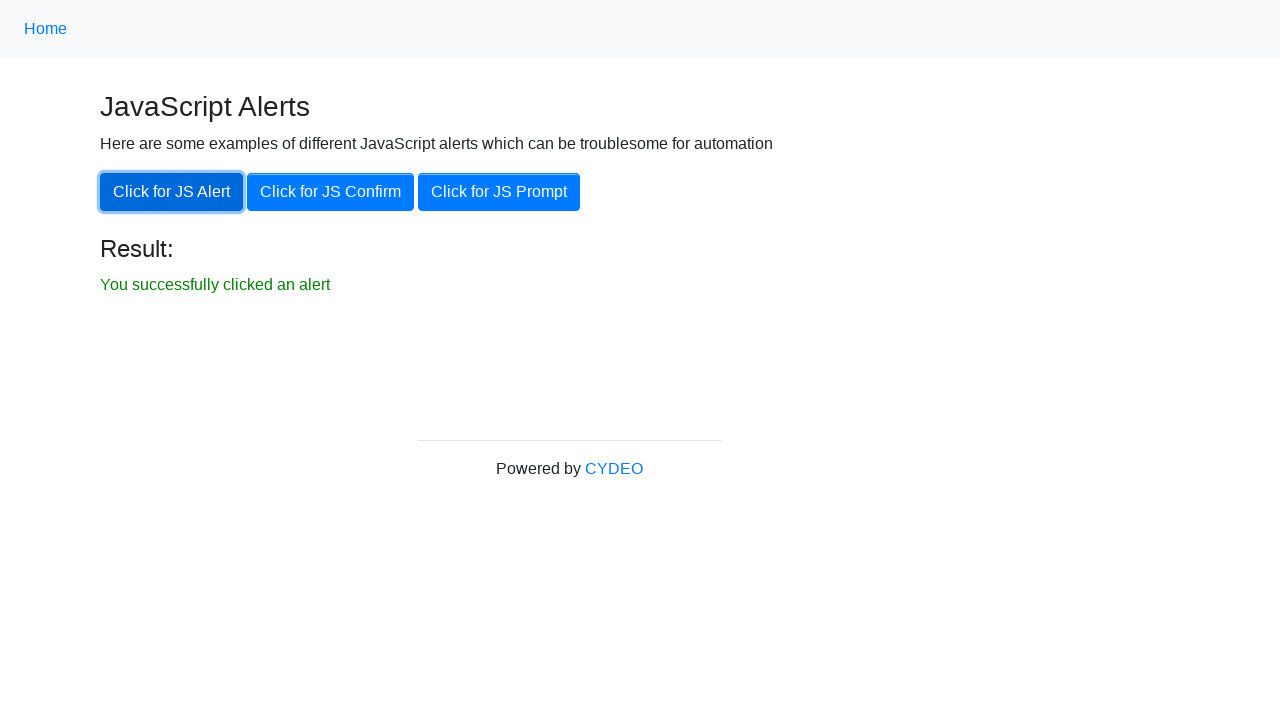

Success message result element became visible
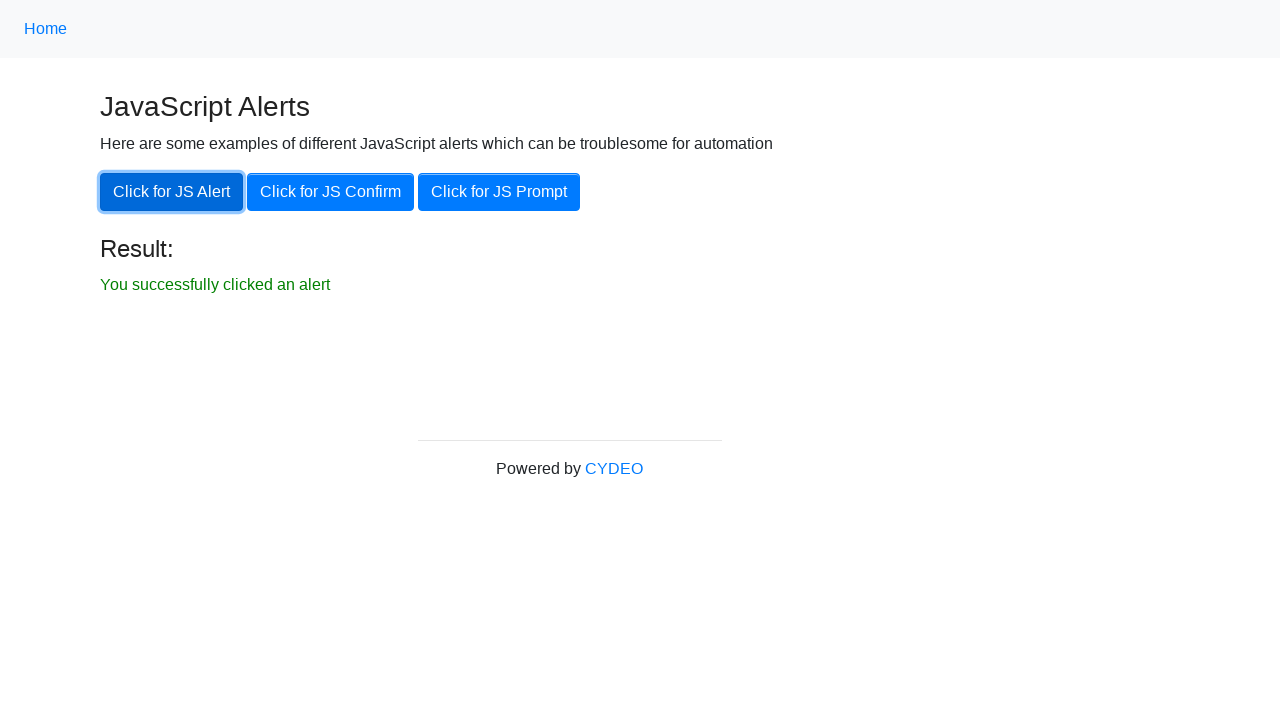

Verified success message displays 'You successfully clicked an alert'
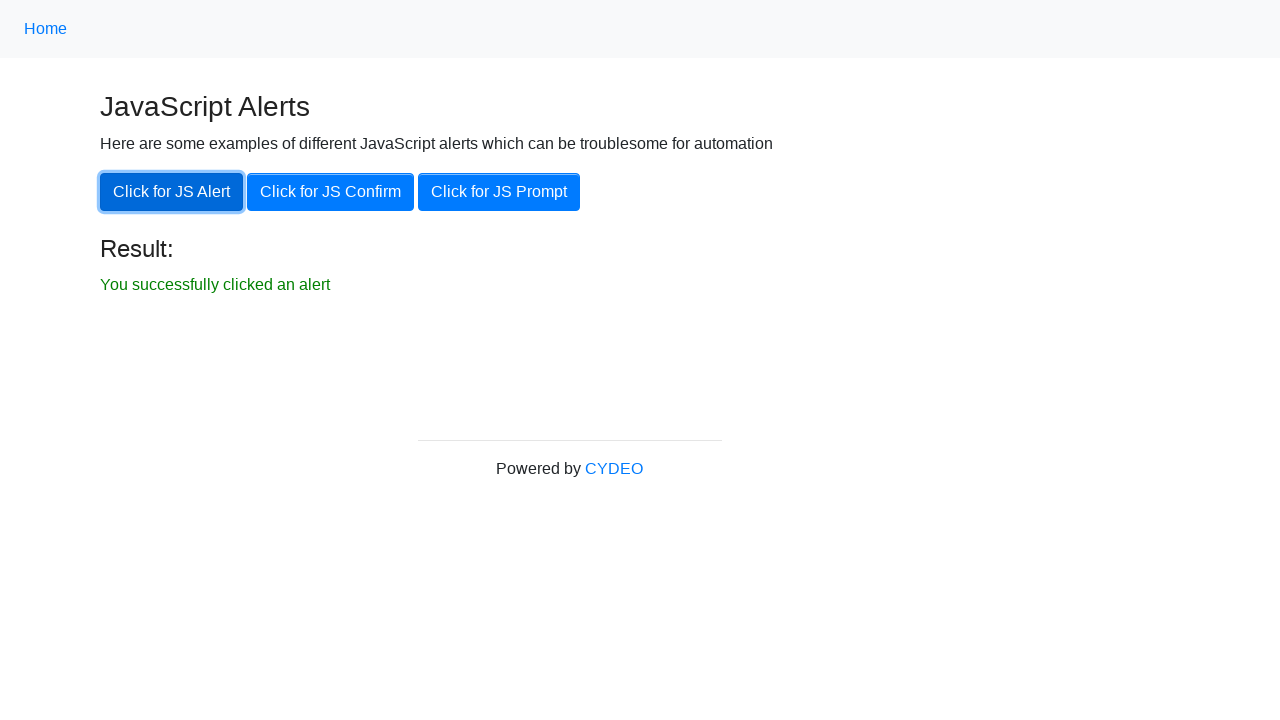

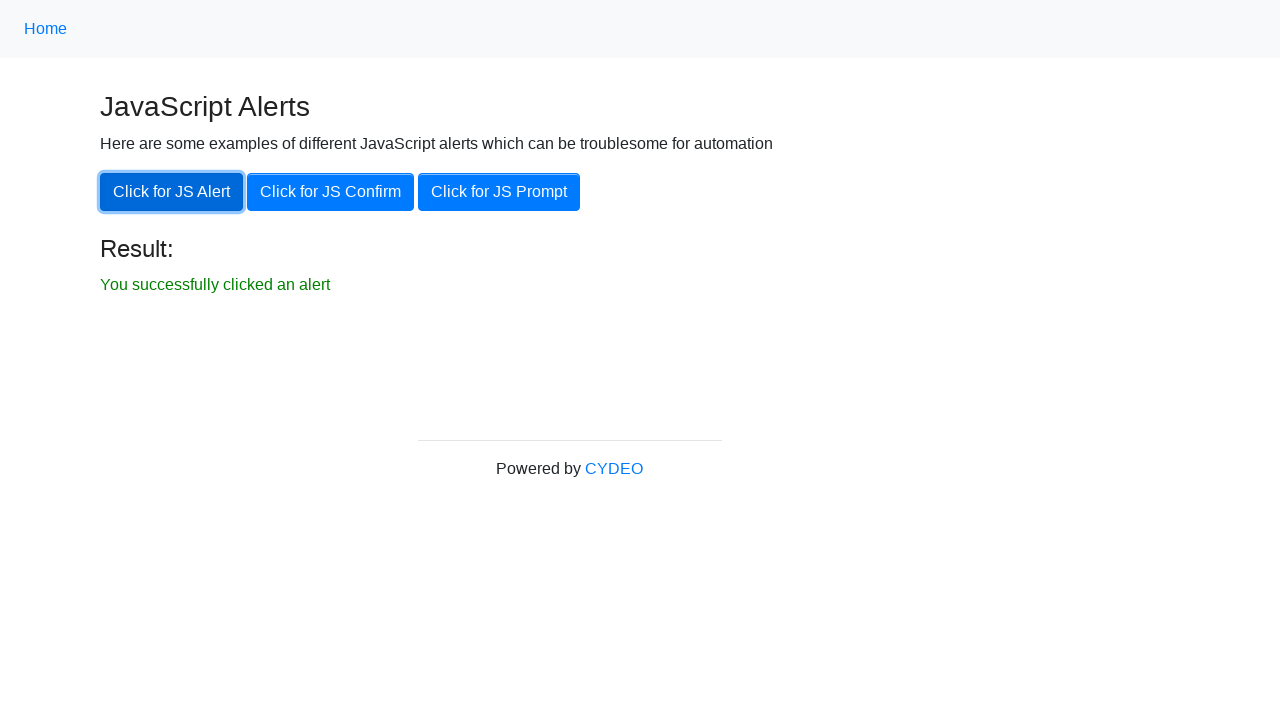